Tests context click (right-click) mouse action by navigating to the dropdown menu page and performing a right-click on a dropdown element.

Starting URL: https://bonigarcia.dev/selenium-webdriver-java/

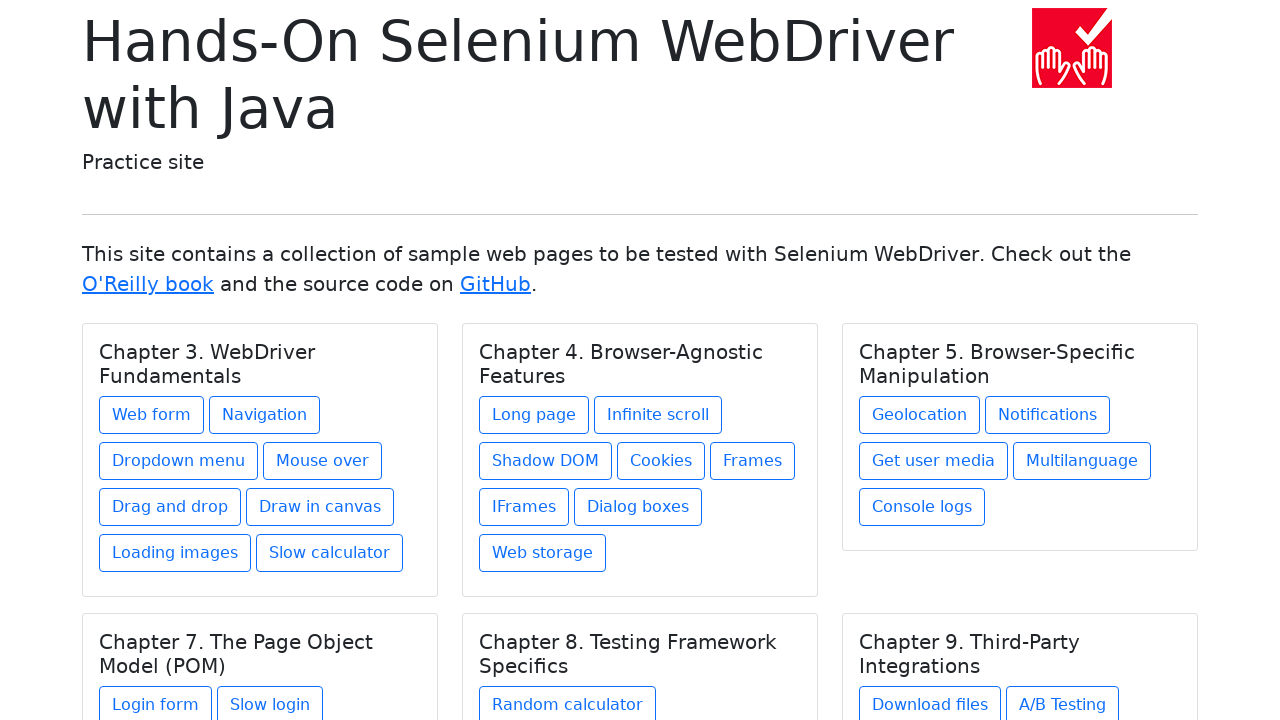

Clicked on the Dropdown menu link at (178, 461) on xpath=//a[text()='Dropdown menu']
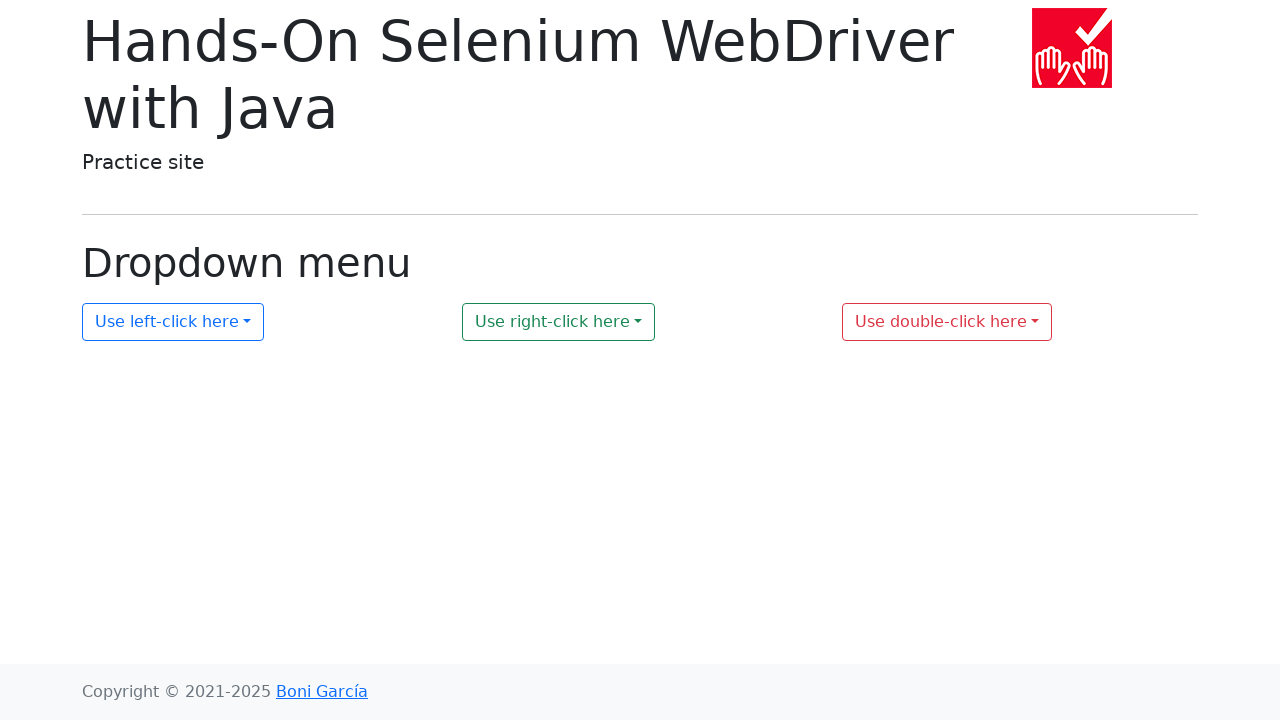

Dropdown element #my-dropdown-2 became visible
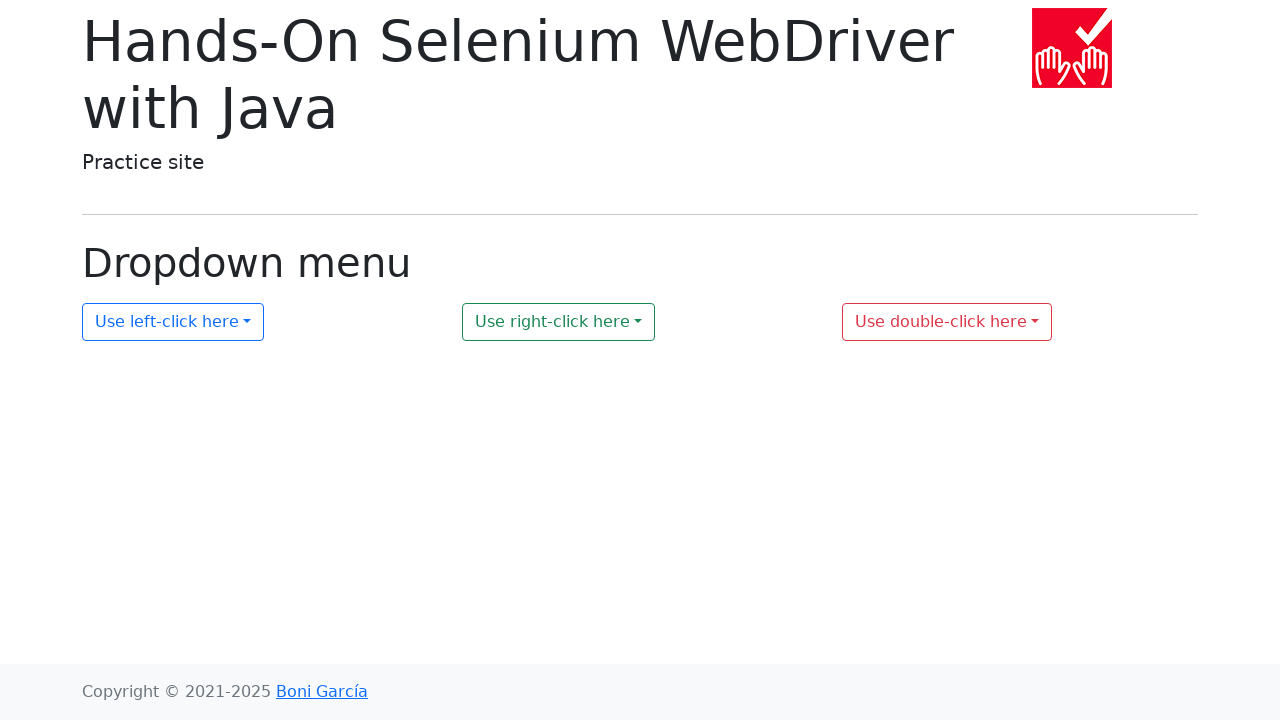

Performed right-click (context click) on the dropdown element #my-dropdown-2 at (559, 322) on #my-dropdown-2
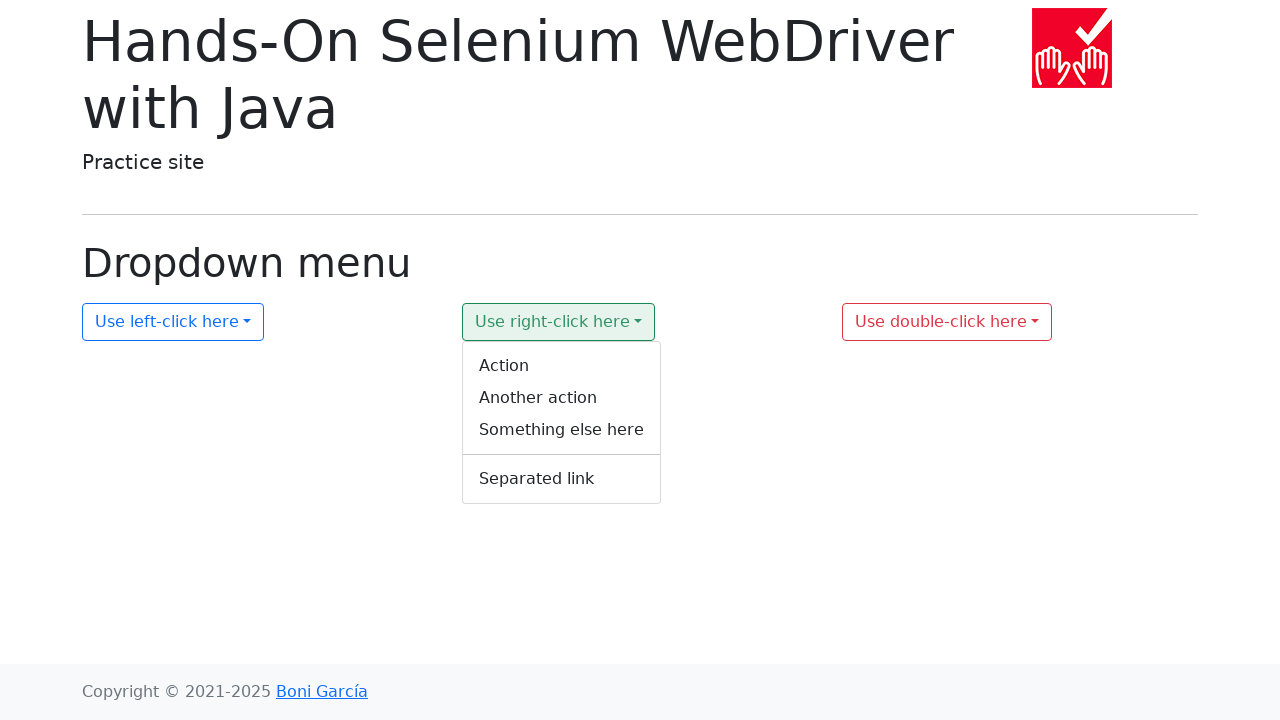

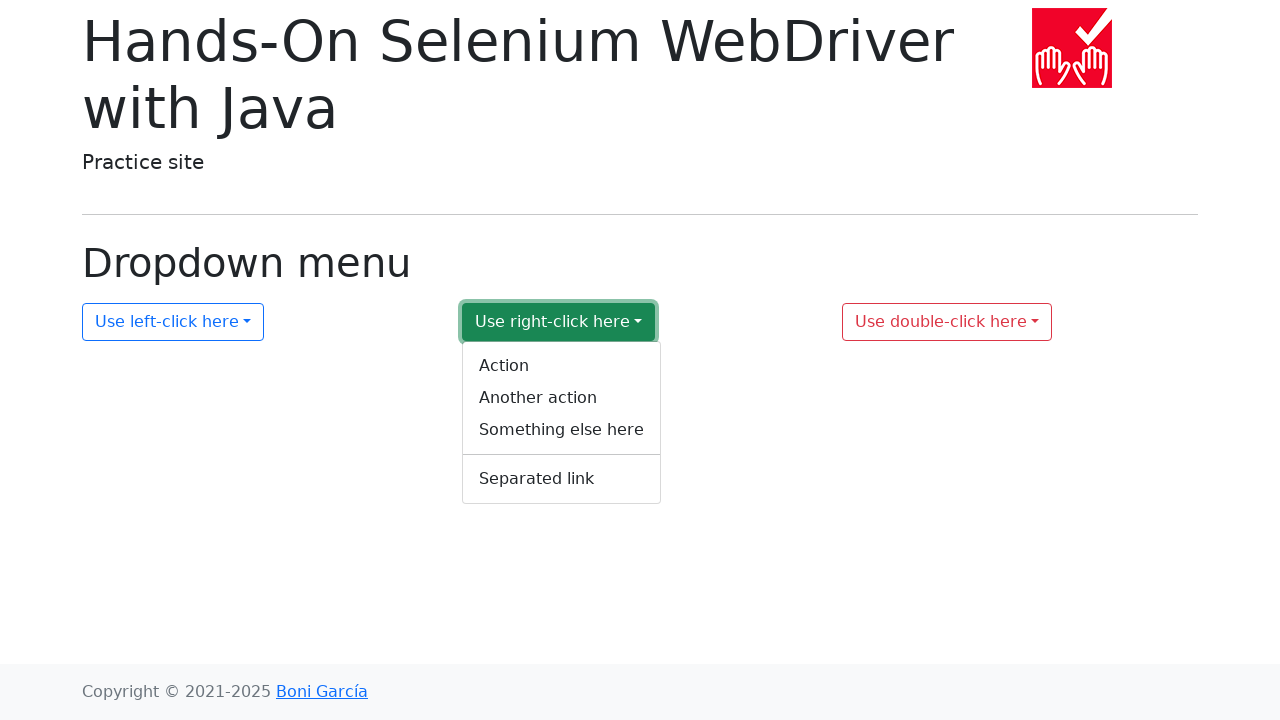